Navigates to Selenium HQ website and verifies the page title starts with "Selenium"

Starting URL: http://www.seleniumhq.org/

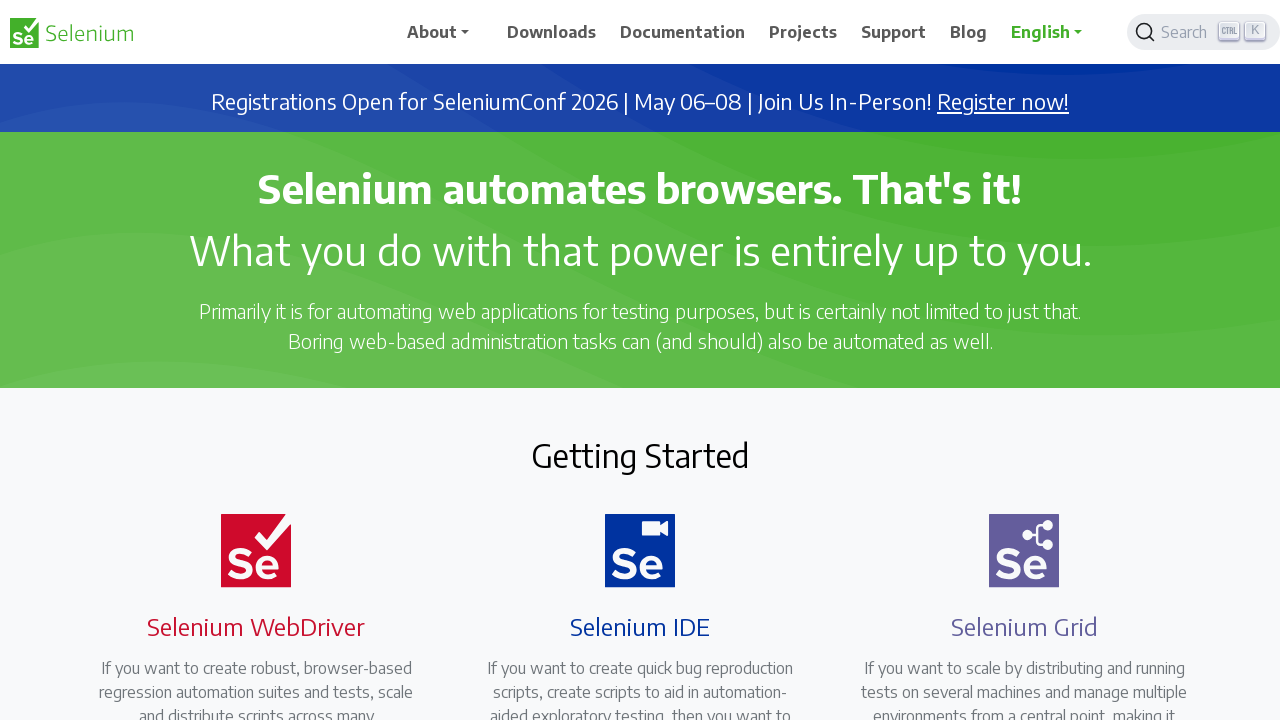

Navigated to Selenium HQ website
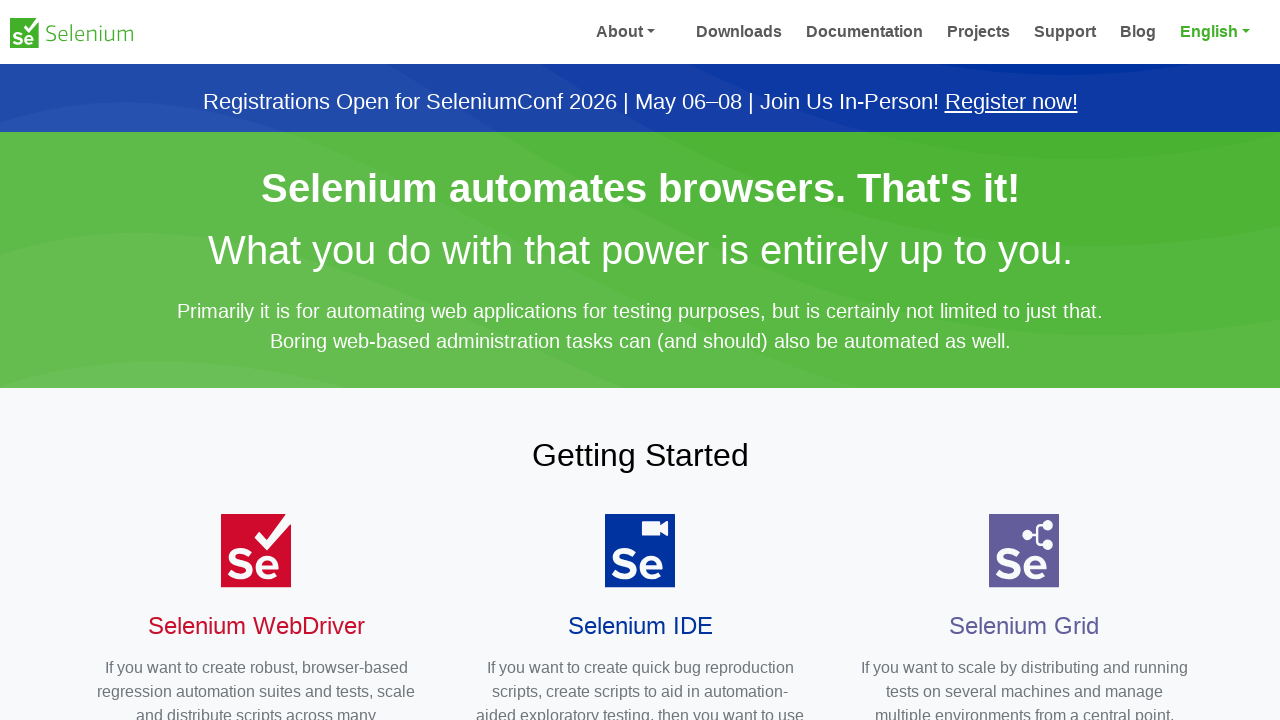

Verified page title starts with 'Selenium'
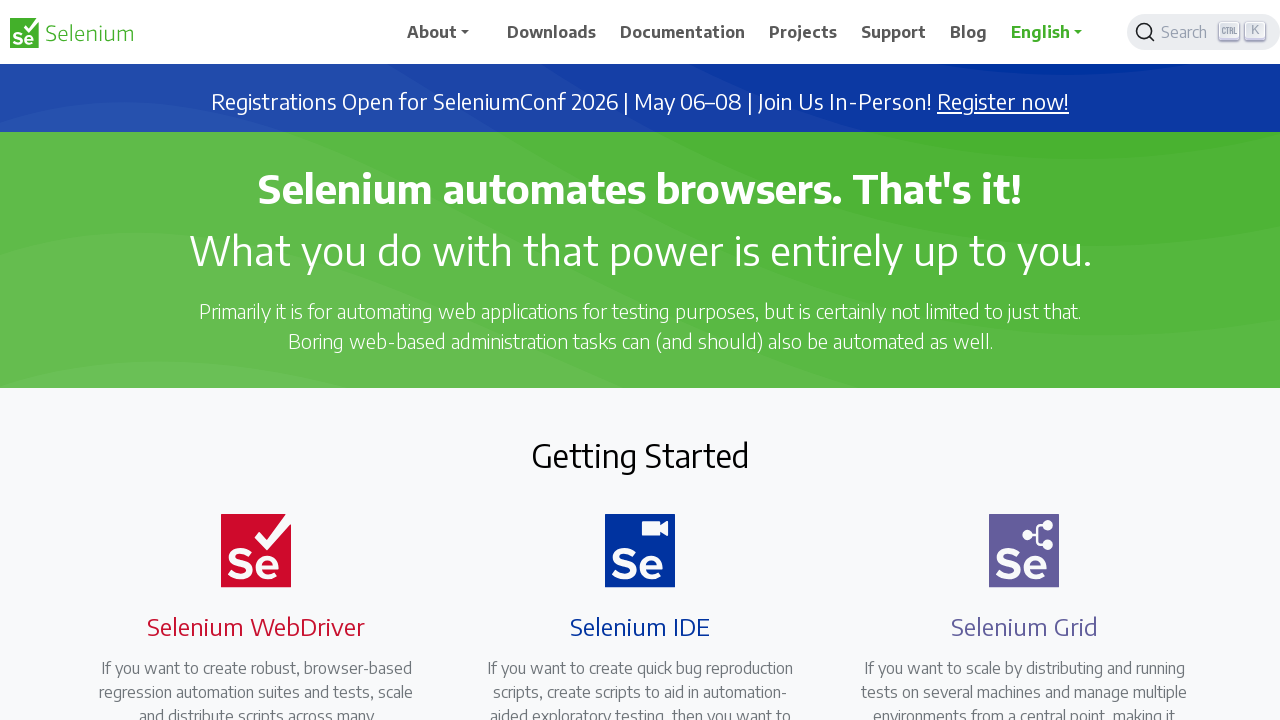

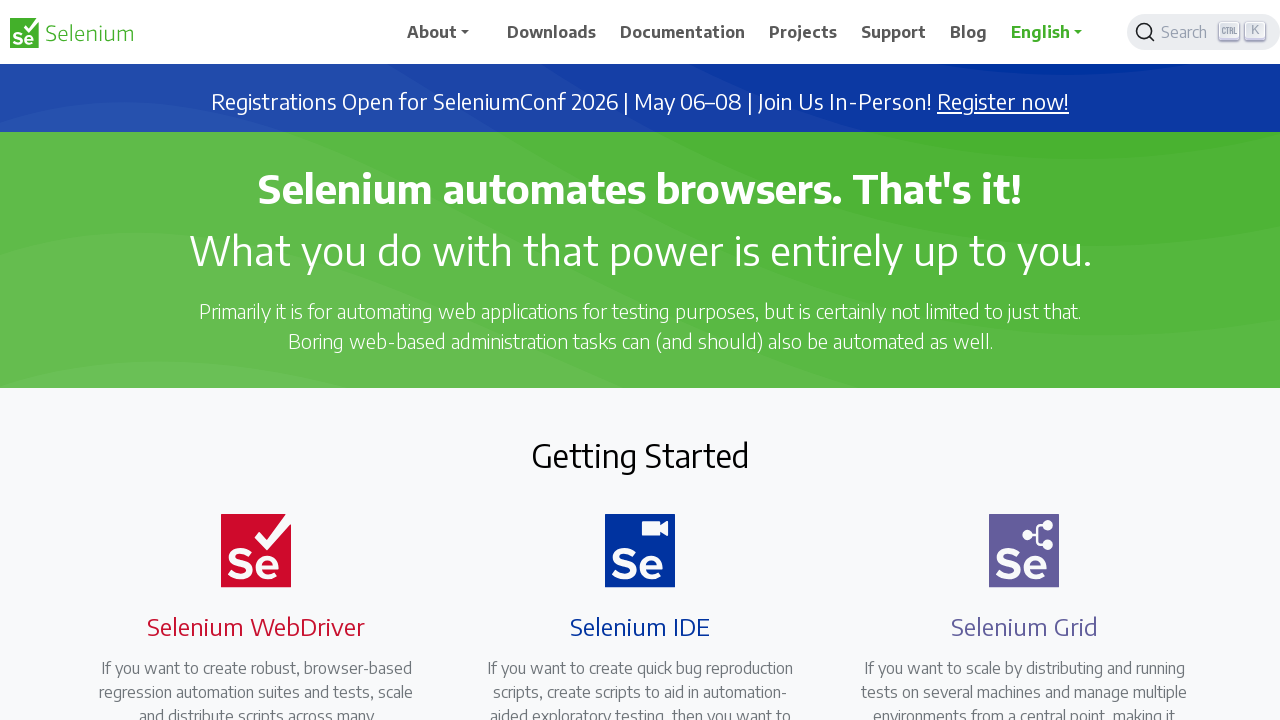